Tests the search functionality by searching for "Automation Protocols" and clicking on the search result to navigate to that page

Starting URL: https://webdriver.io/

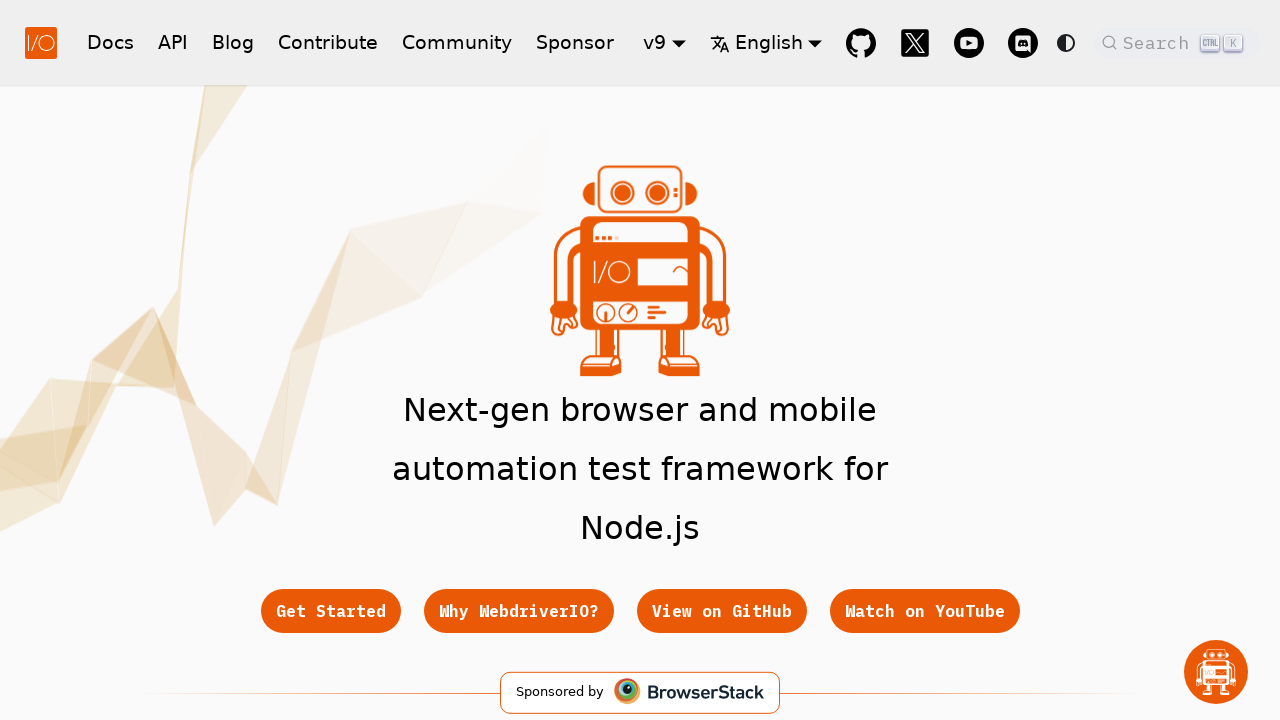

Clicked search button to open search dialog at (1159, 42) on .DocSearch-Button-Placeholder
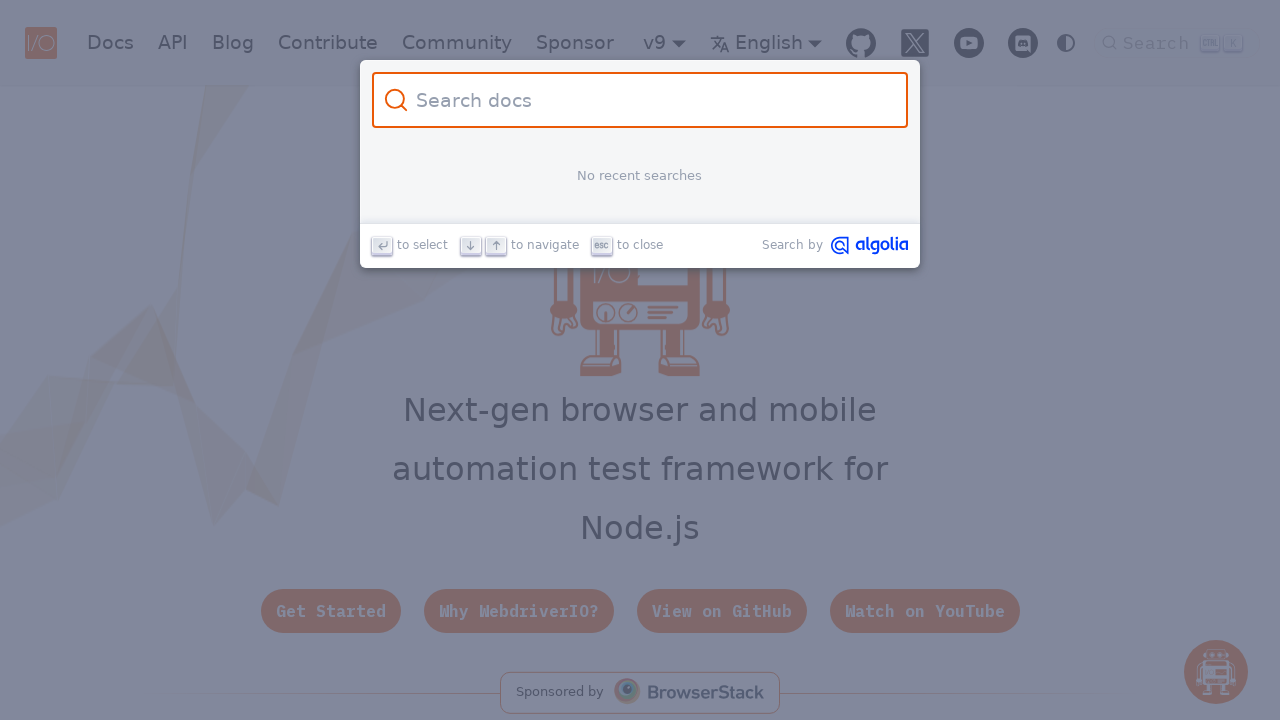

Filled search input with 'Automation Protocols' on .DocSearch-Input
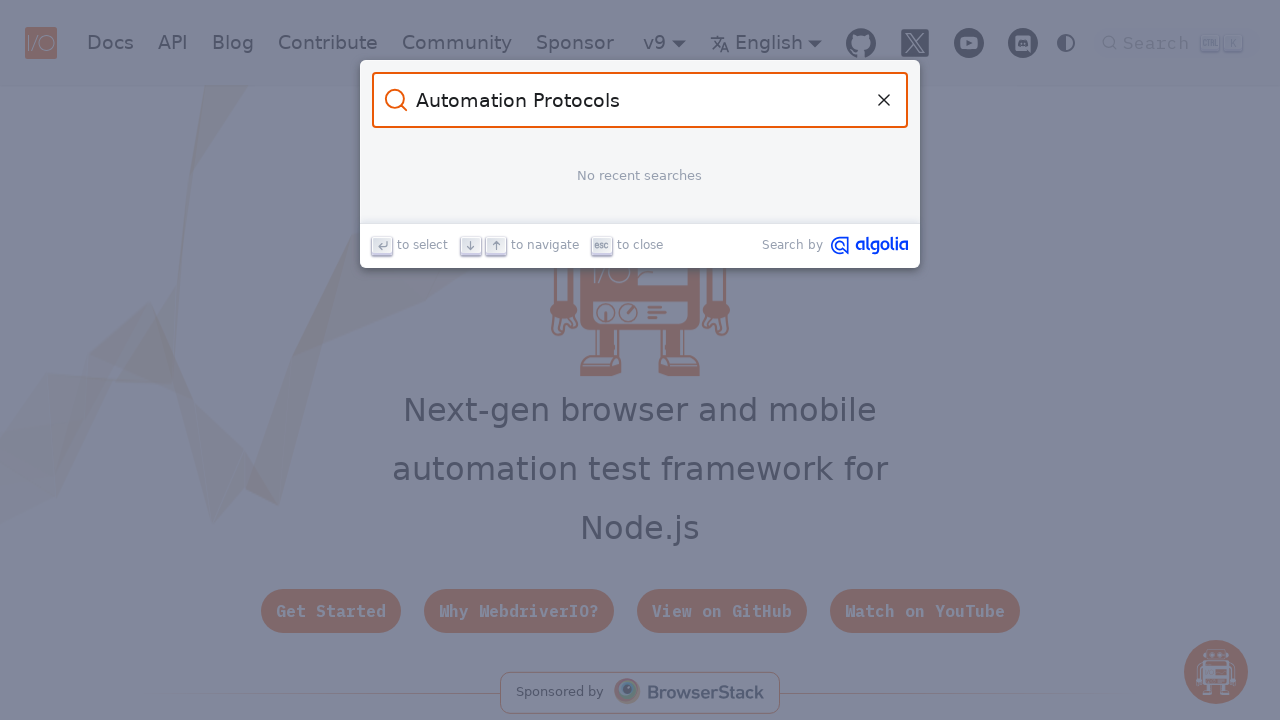

Search results loaded
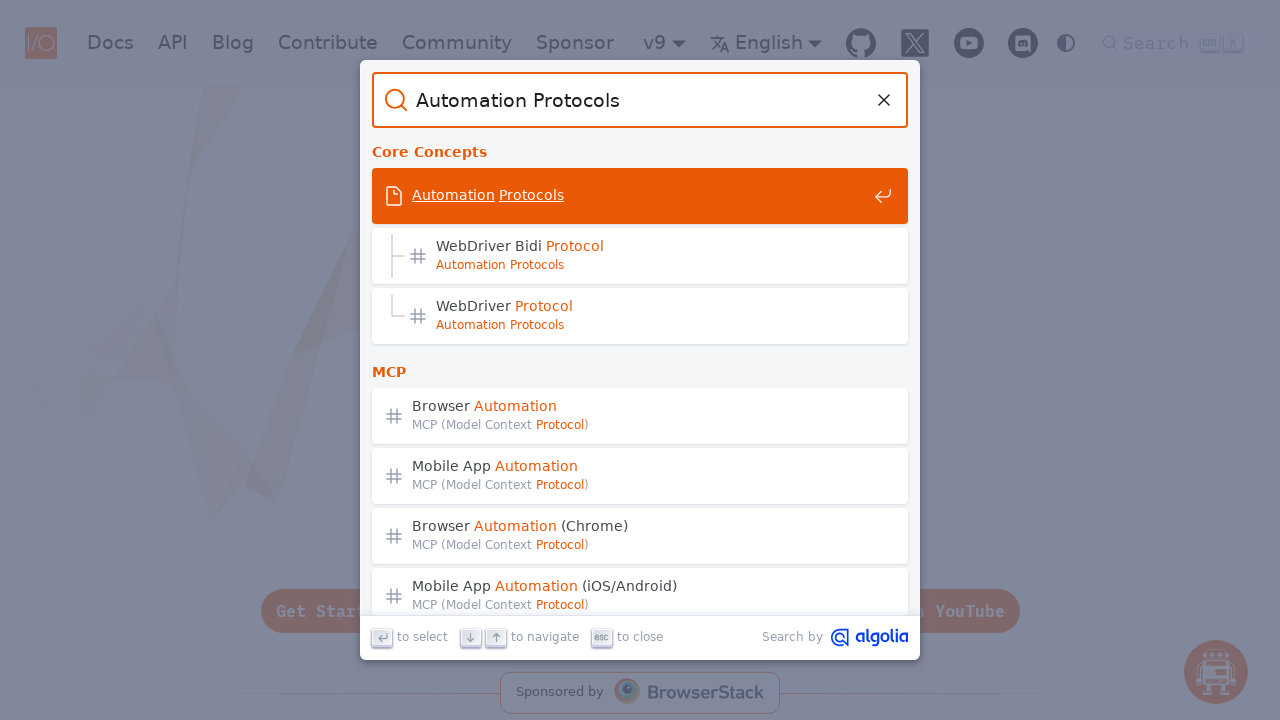

Clicked on the first search result to navigate to Automation Protocols at (646, 196) on xpath=//*[@class='DocSearch-Hit']/a/div
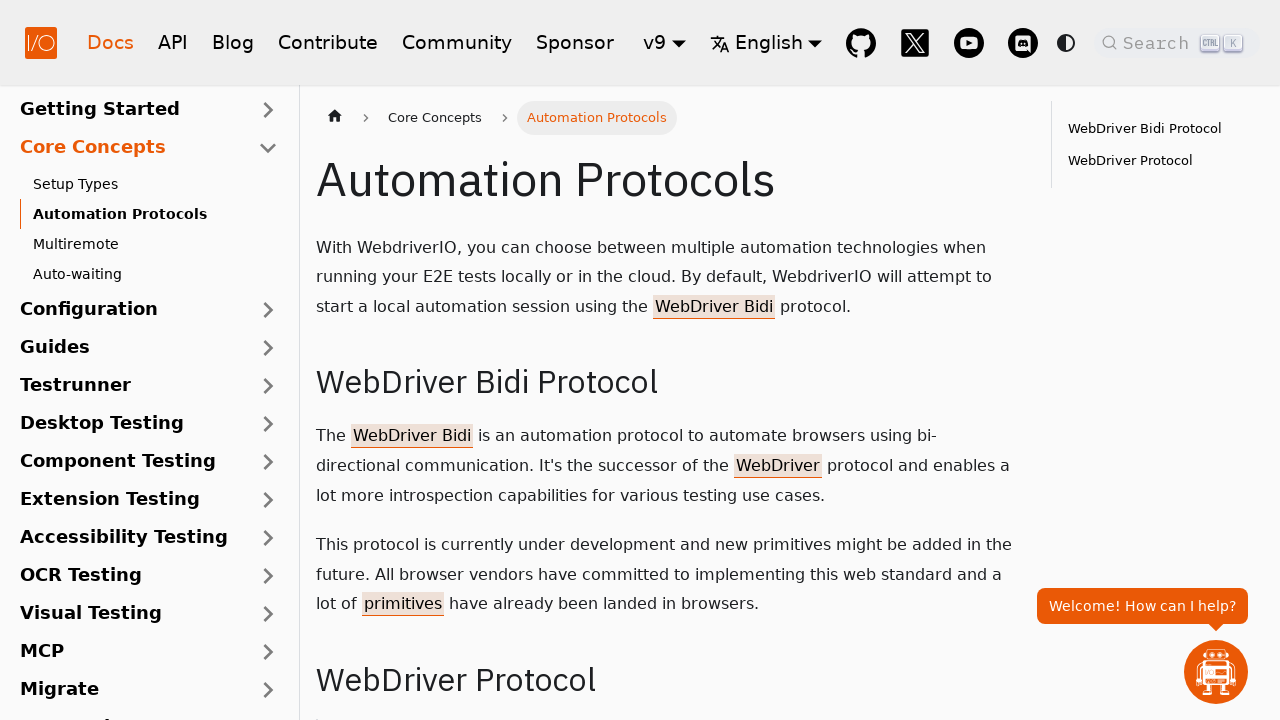

Automation Protocols page loaded successfully
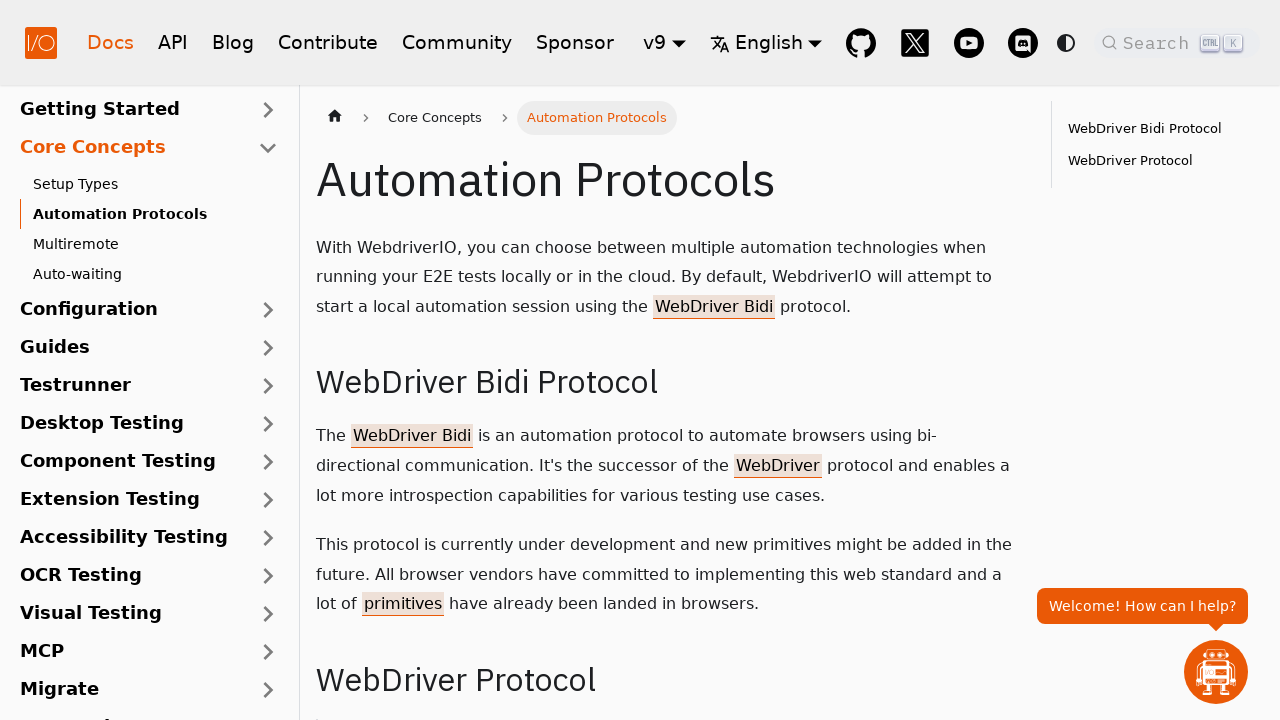

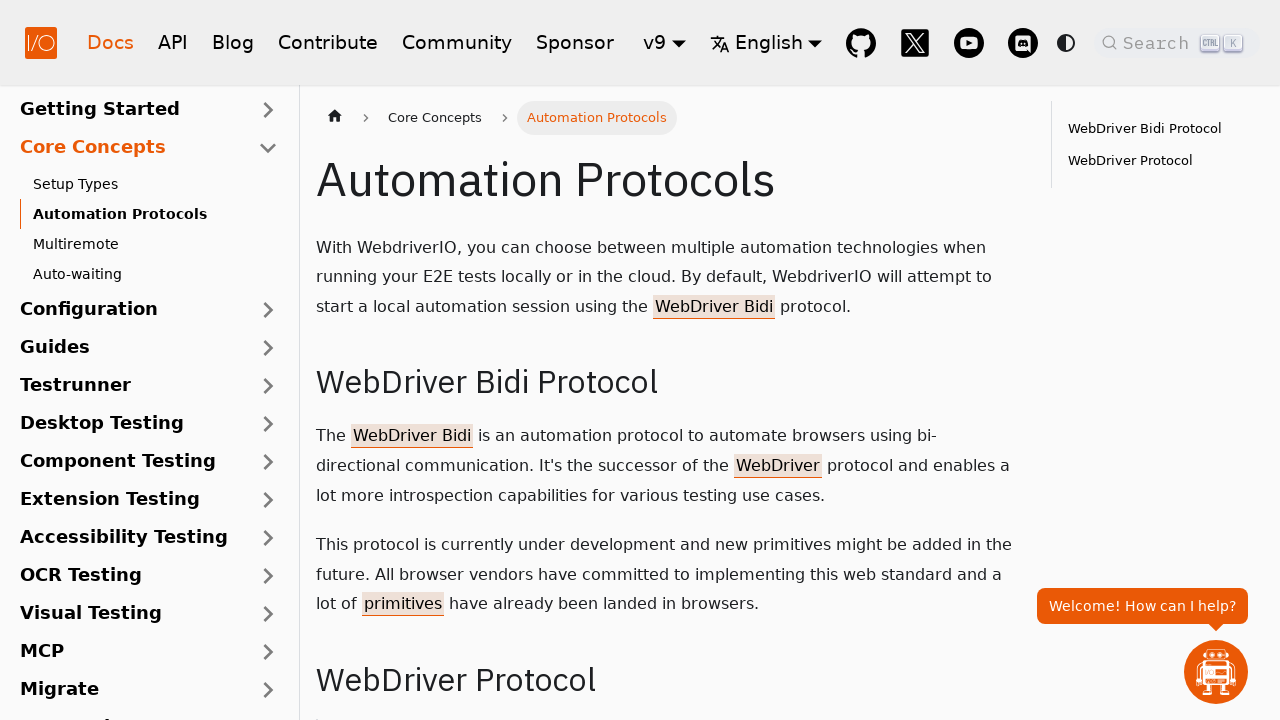